Tests clicking a dynamically growing button that changes size over time and verifies the event trigger message appears

Starting URL: https://testpages.herokuapp.com/styled/challenges/growing-clickable.html

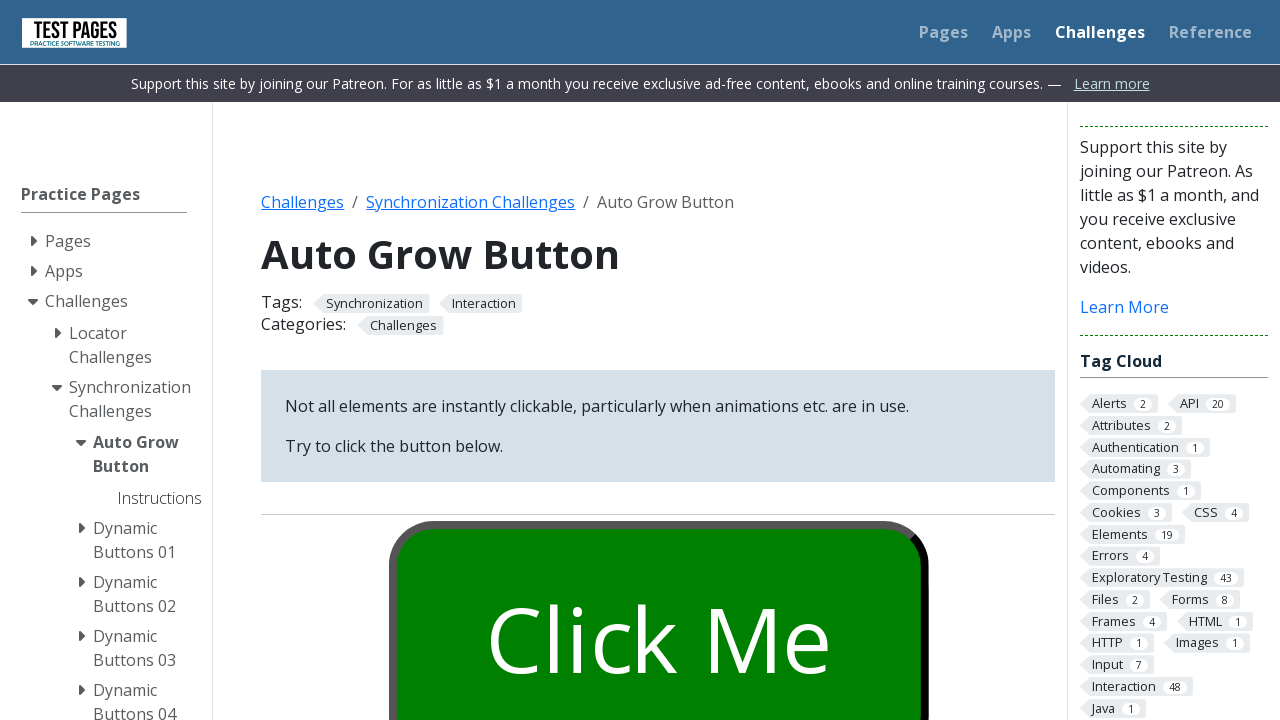

Navigated to growing-clickable.html test page
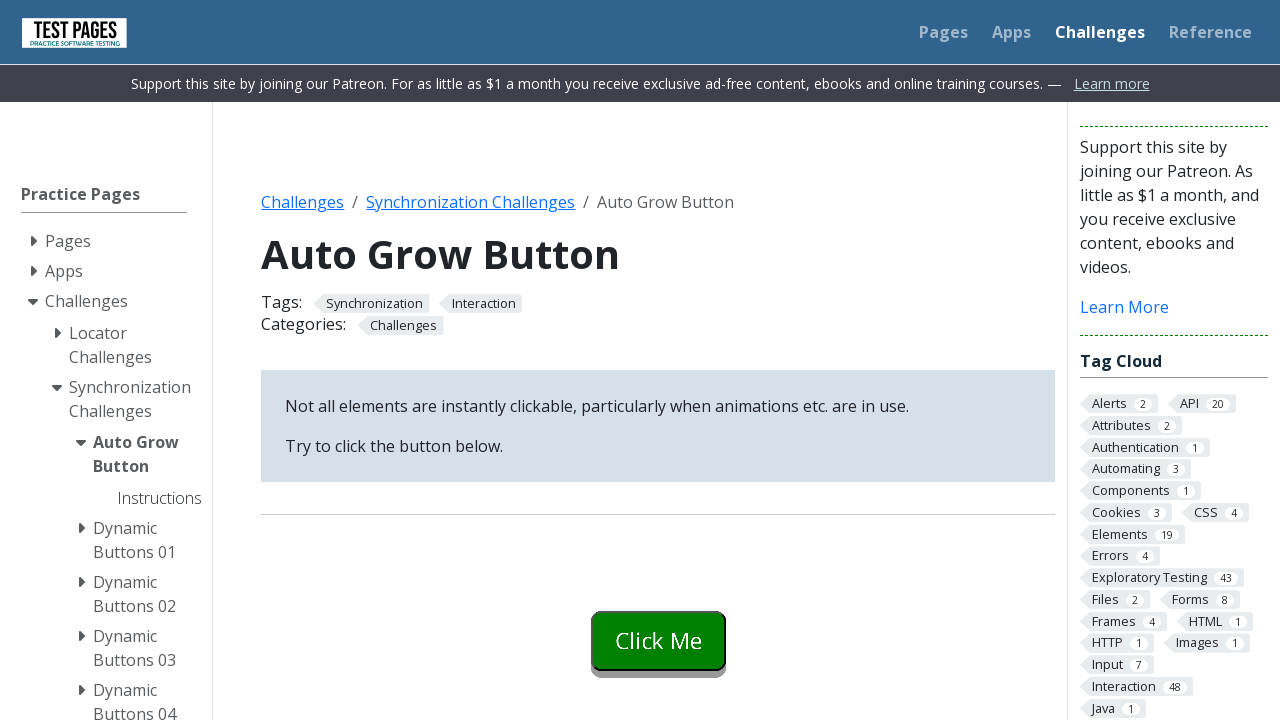

Waited for button to fully grow and display 'grown' class
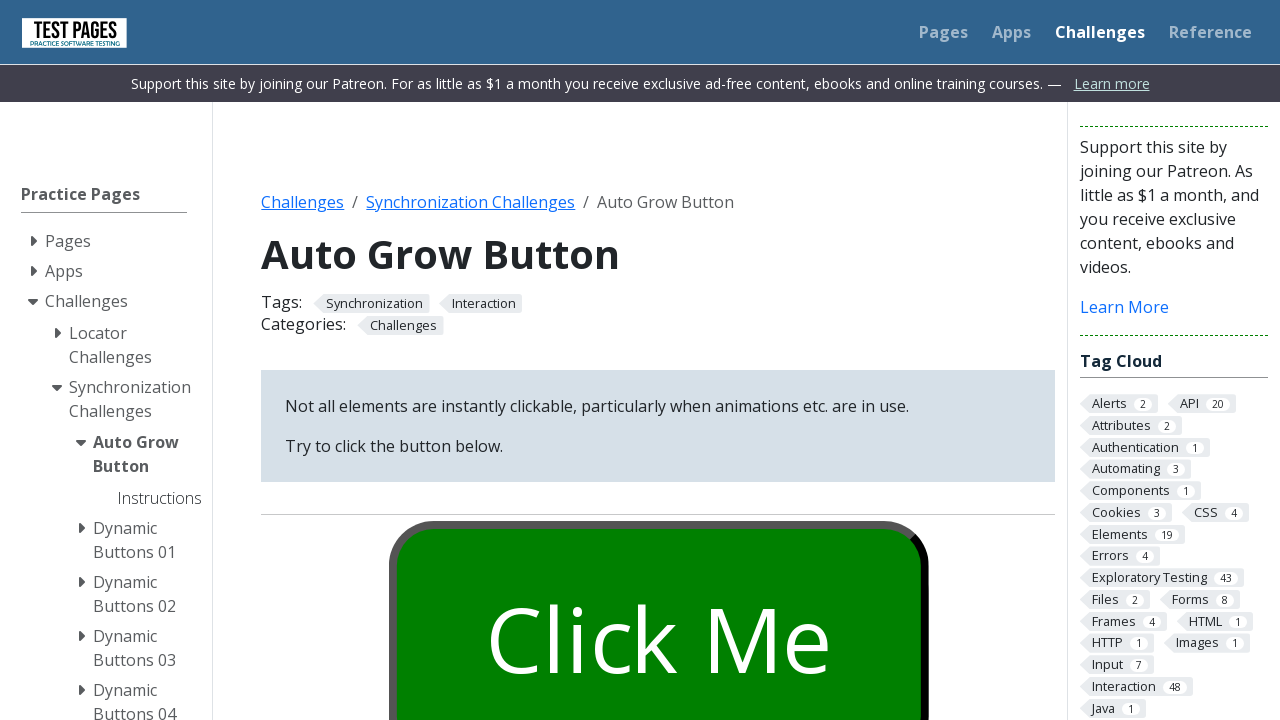

Clicked the fully grown button at (658, 600) on button.styled-click-button.showgrow.grown
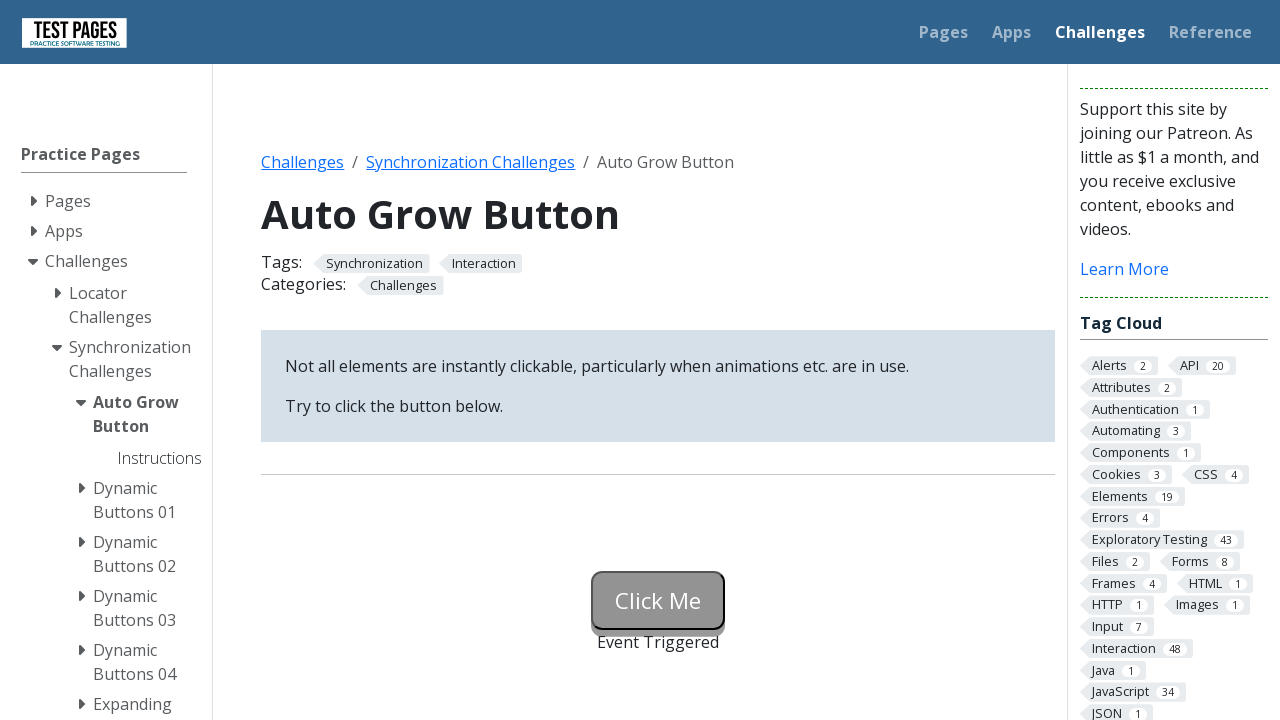

Retrieved event trigger status message text
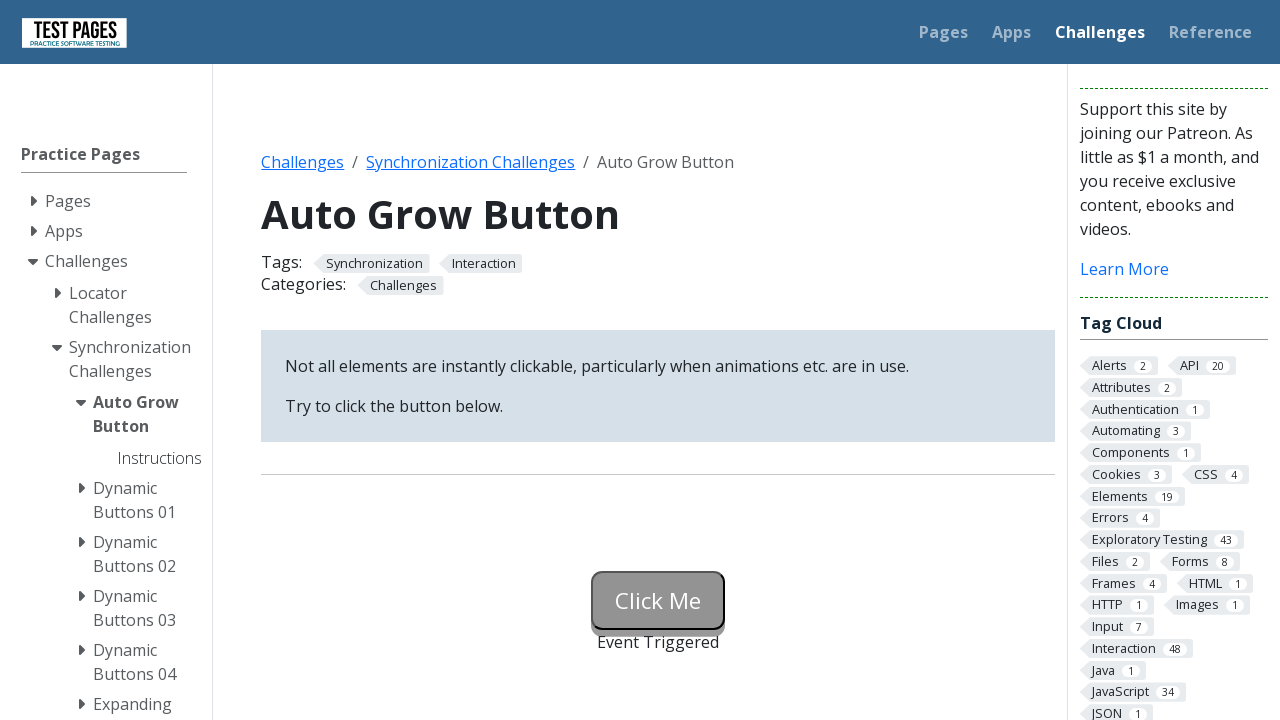

Verified 'Event Triggered' message appears after button click
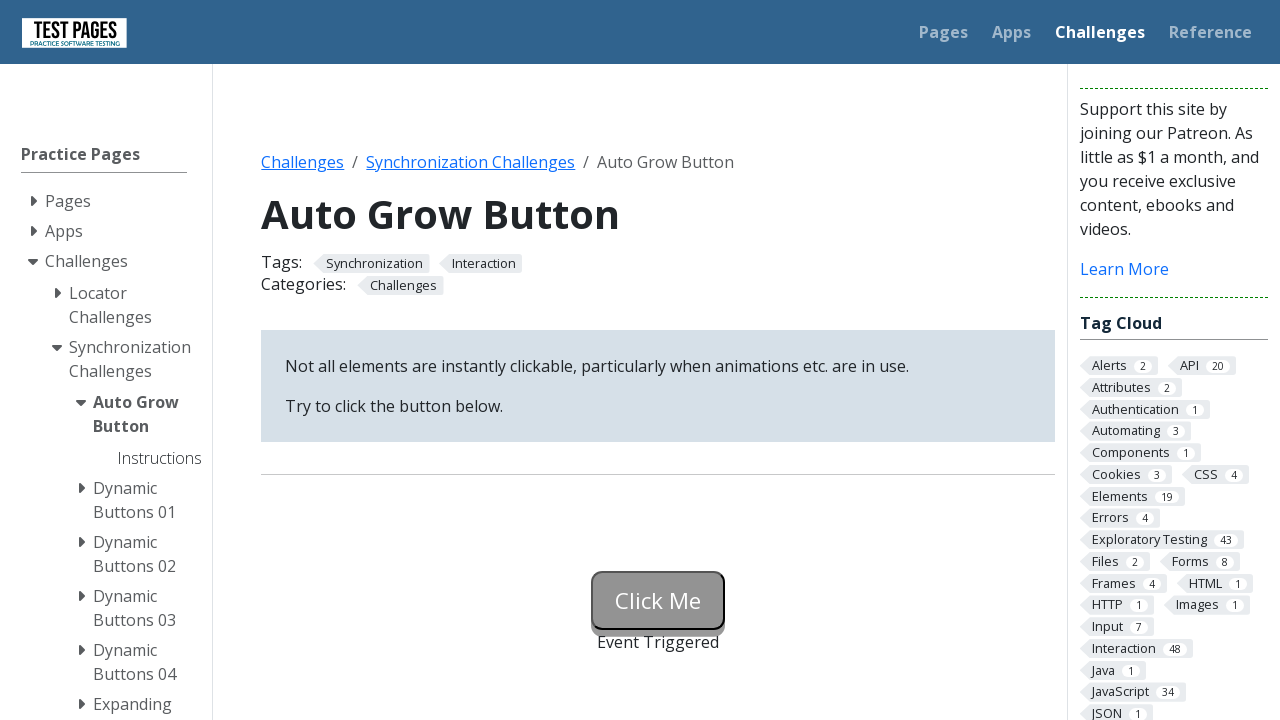

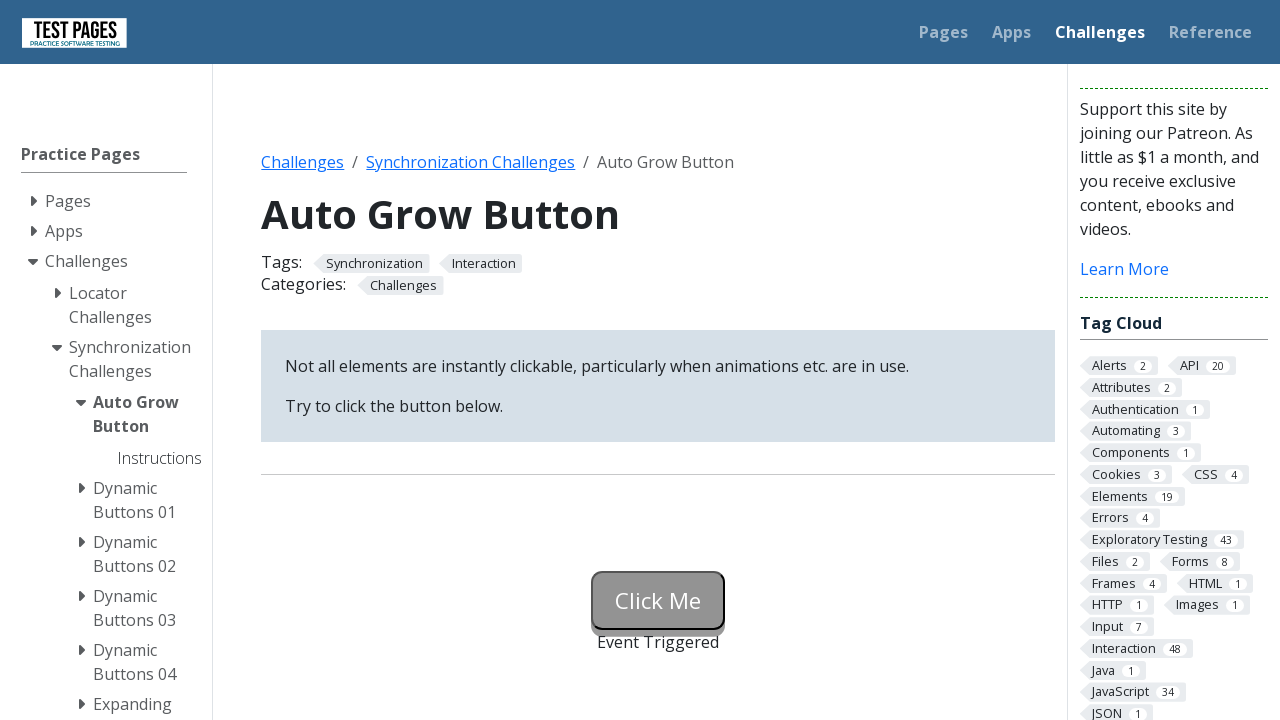